Tests auto-suggestive dropdown functionality by typing a partial country name and selecting a matching option from the suggestions list

Starting URL: https://rahulshettyacademy.com/dropdownsPractise/

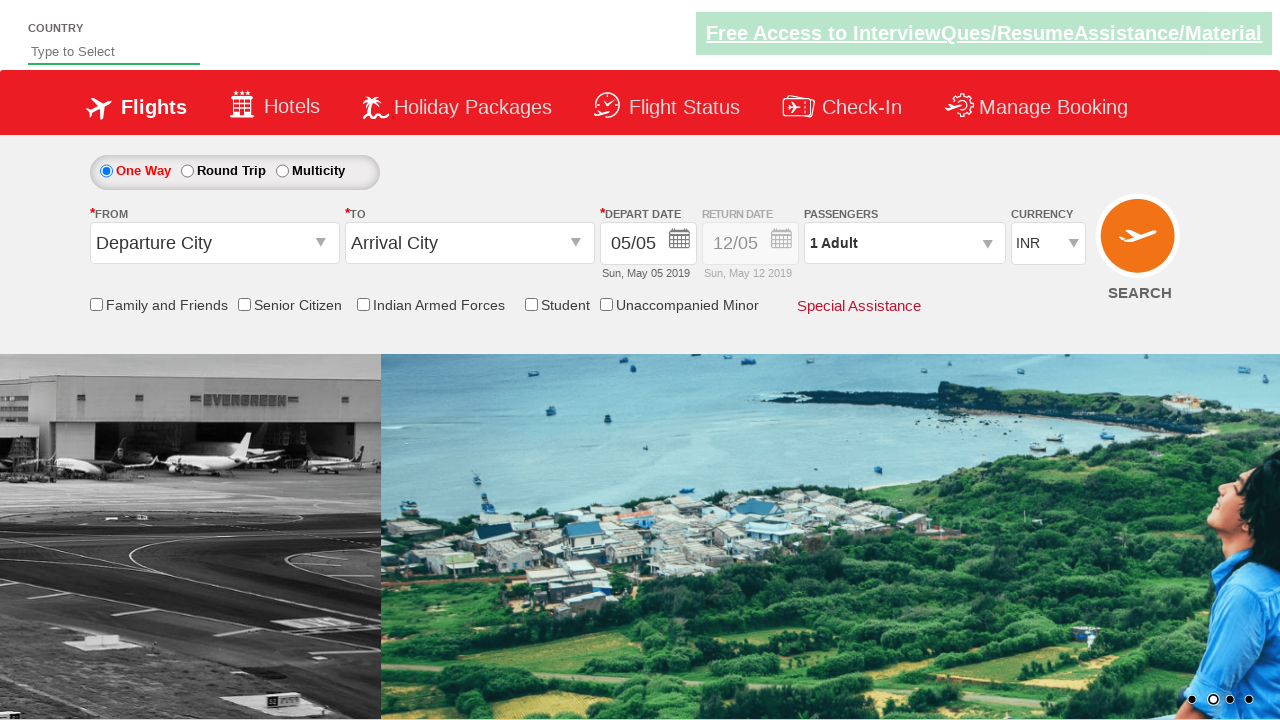

Navigated to auto-suggestive dropdown practice page
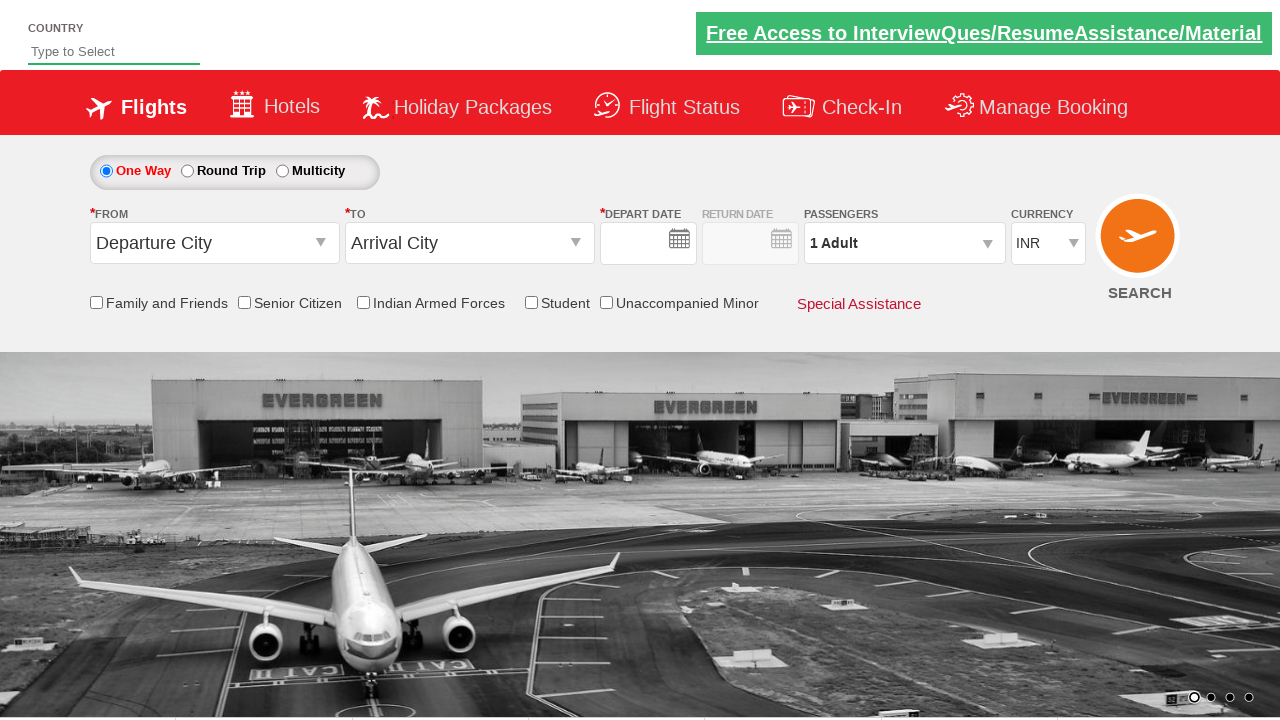

Typed 'ind' in autosuggest field to trigger suggestions on #autosuggest
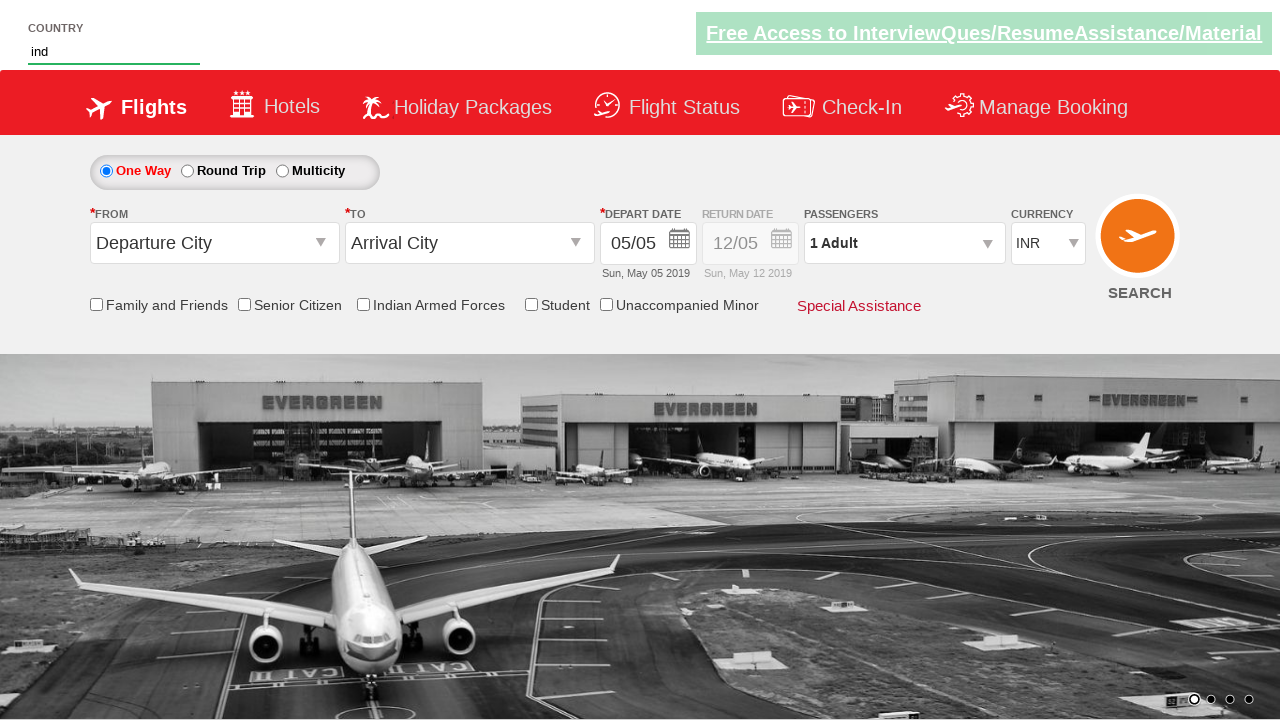

Auto-suggestive dropdown options appeared
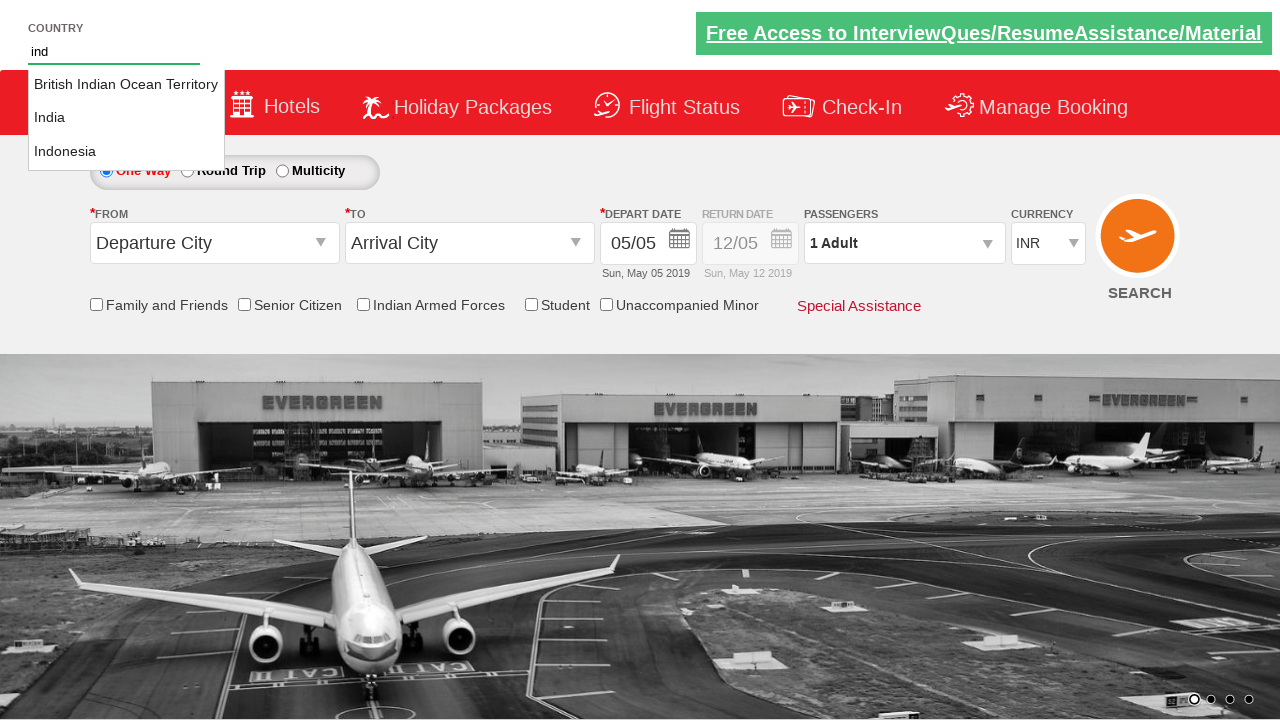

Retrieved all suggestion options from dropdown
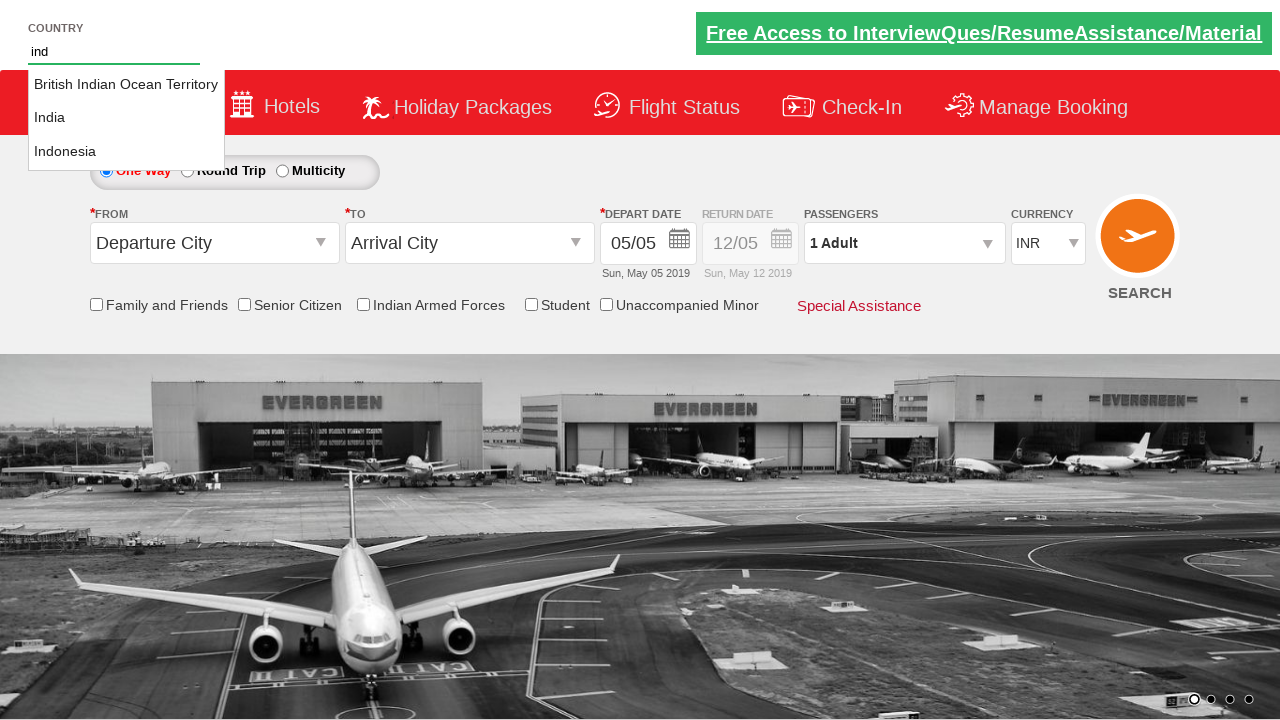

Selected 'India' from auto-suggestive dropdown options at (126, 118) on li.ui-menu-item a >> nth=1
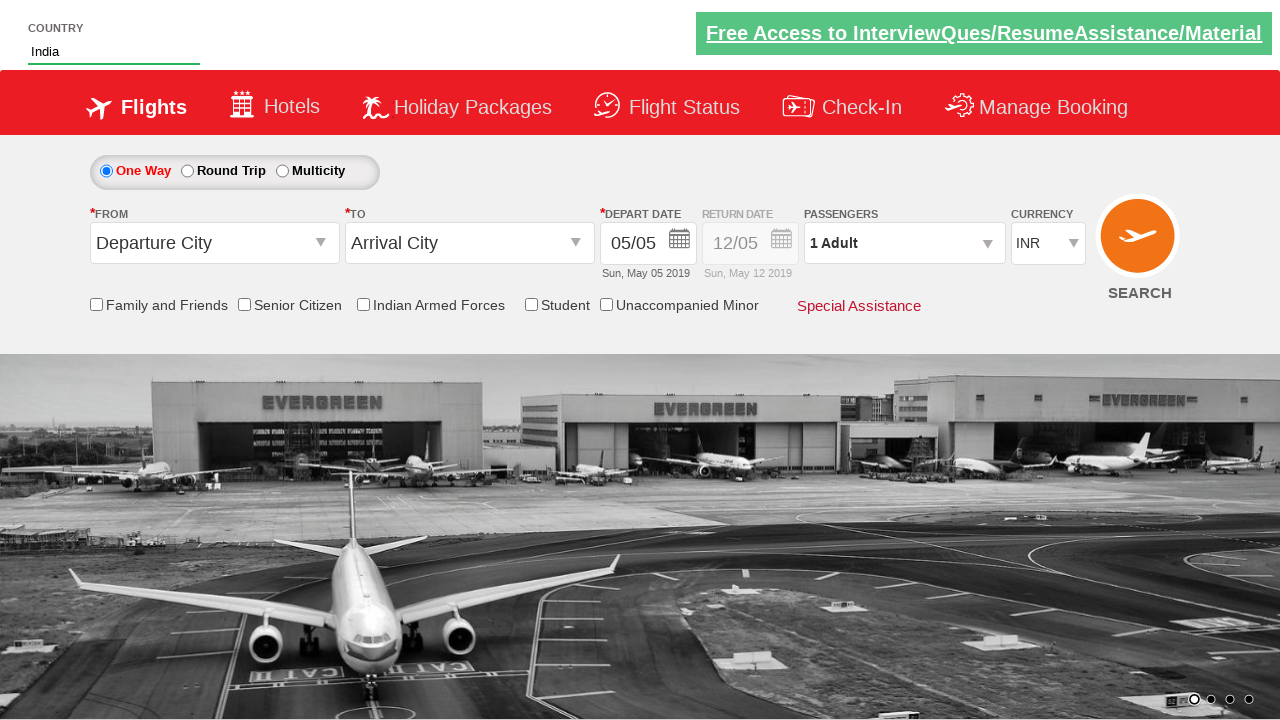

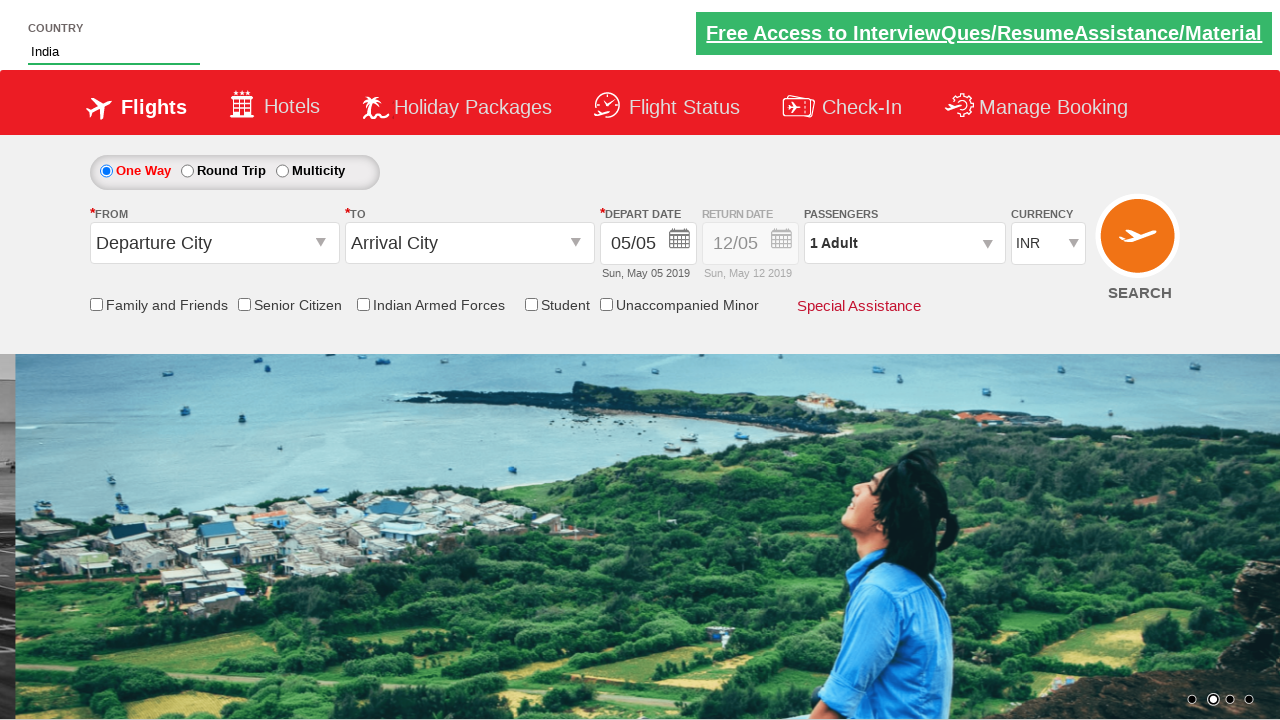